Tests jQuery UI selectmenu dropdown by selecting different number options and verifying the selected values

Starting URL: http://jqueryui.com/resources/demos/selectmenu/default.html

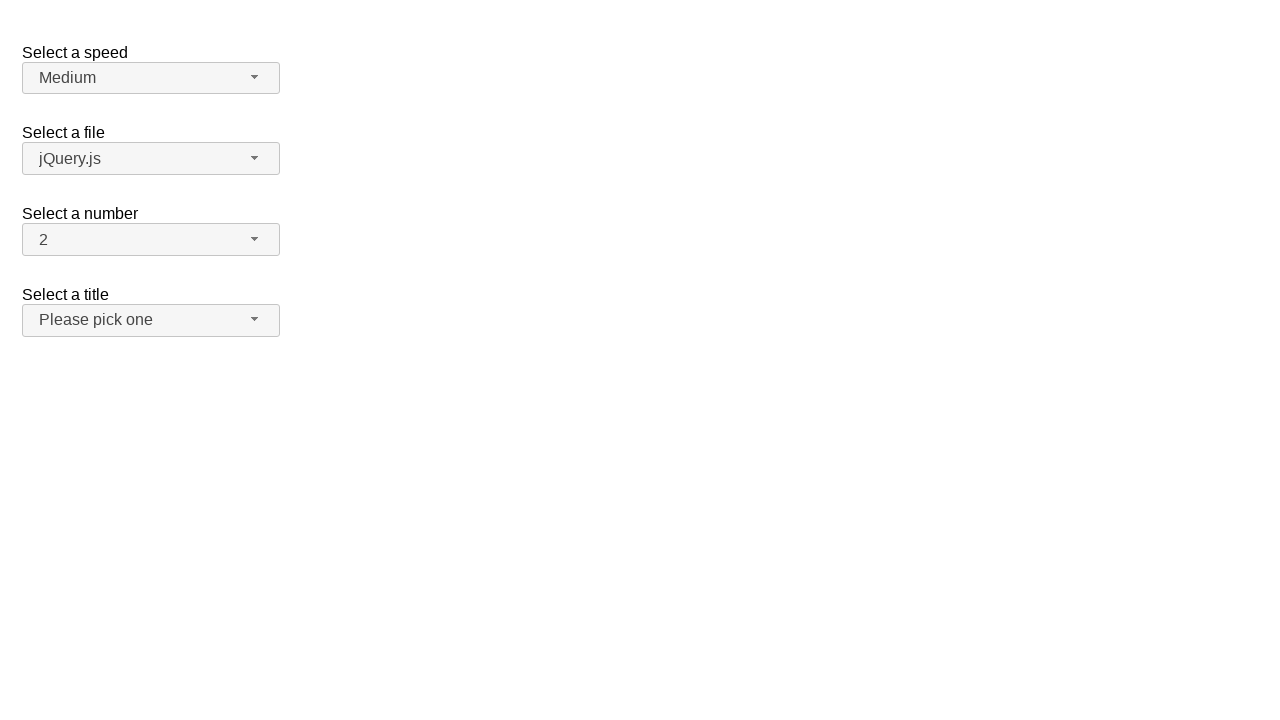

Clicked the number dropdown button to open the menu at (255, 239) on xpath=//span[@id='number-button']/span[contains(@class,'ui-selectmenu-icon')]
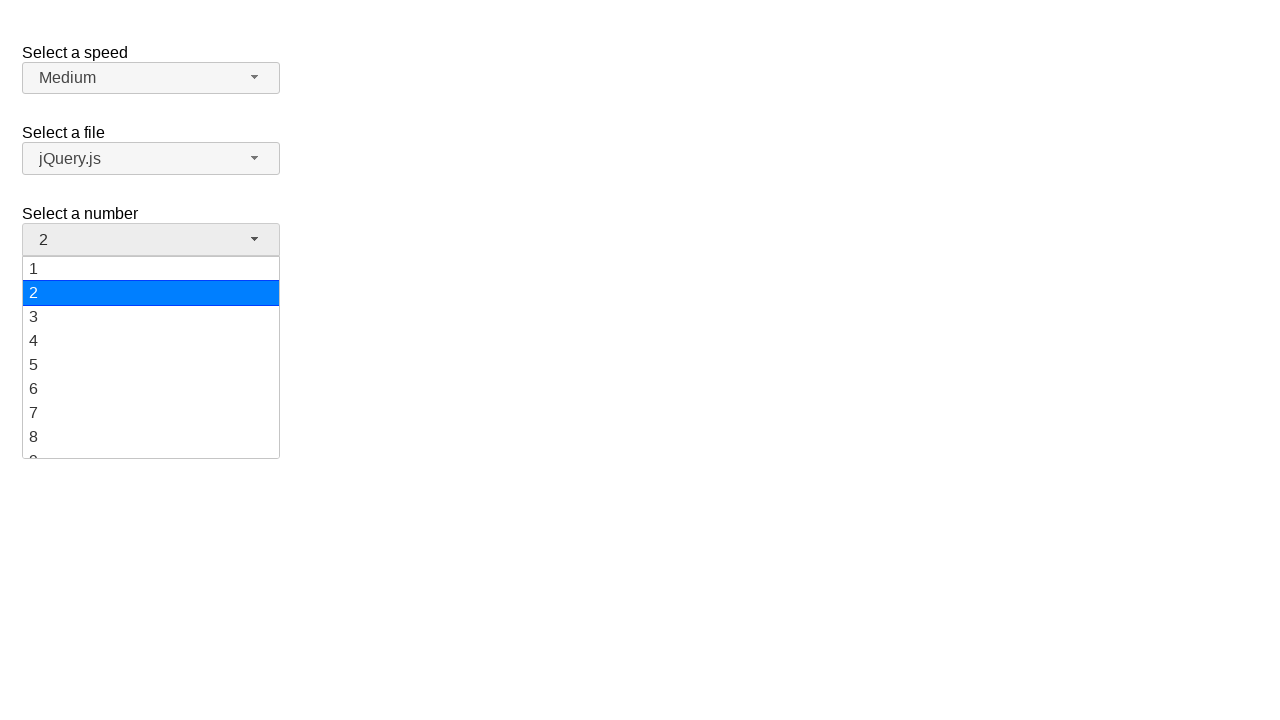

Selected option '8' from the jQuery UI selectmenu dropdown at (151, 437) on xpath=//ul[@id='number-menu']//div[text()='8']
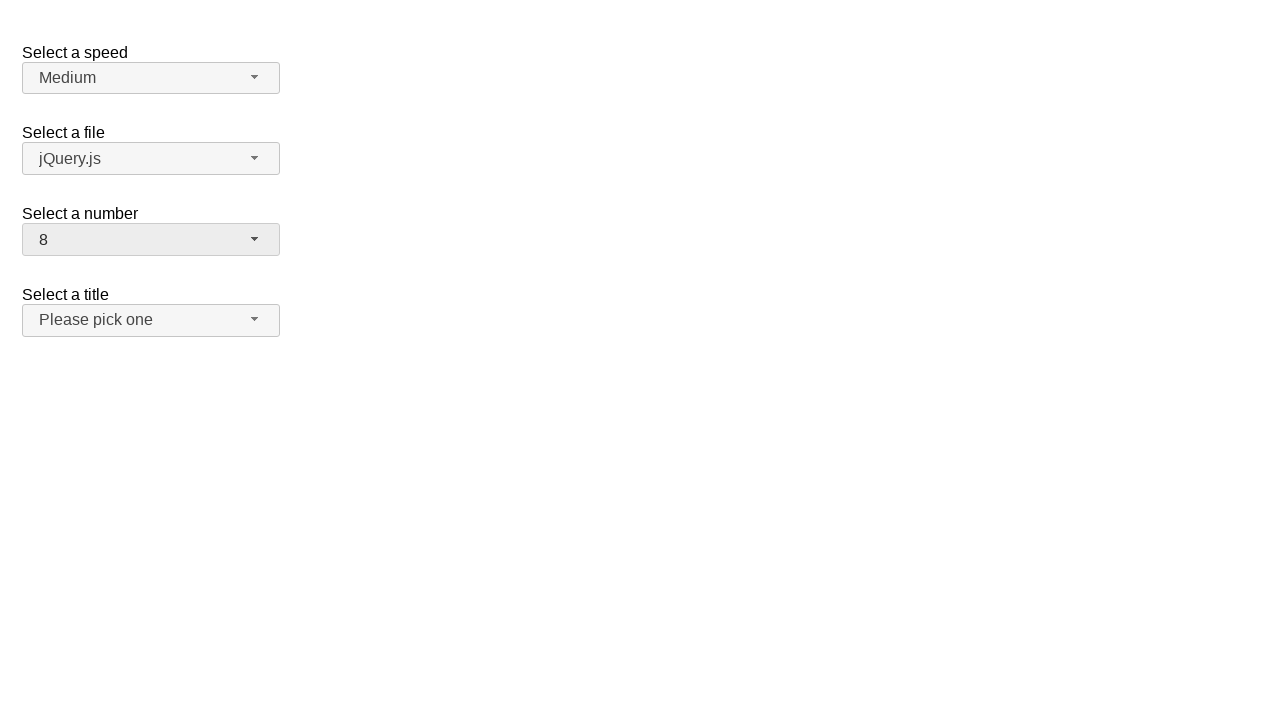

Clicked the number dropdown button to open the menu at (255, 239) on xpath=//span[@id='number-button']/span[contains(@class,'ui-selectmenu-icon')]
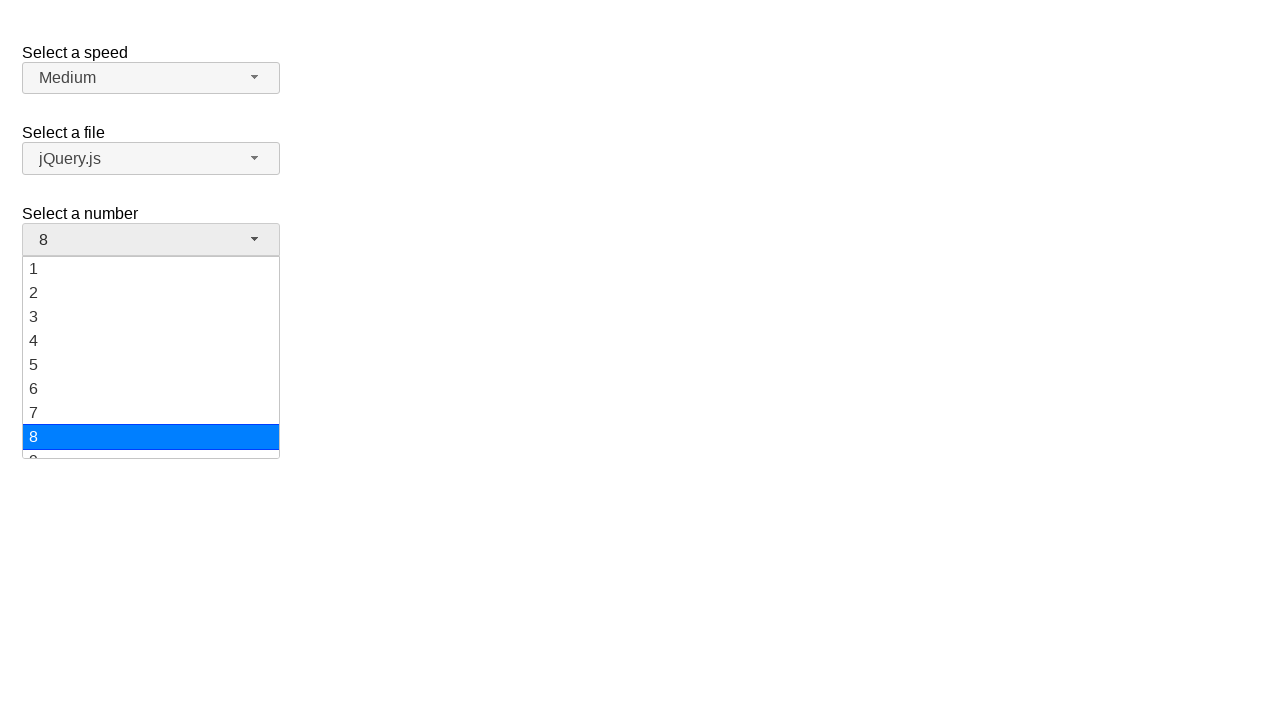

Selected option '12' from the jQuery UI selectmenu dropdown at (151, 357) on xpath=//ul[@id='number-menu']//div[text()='12']
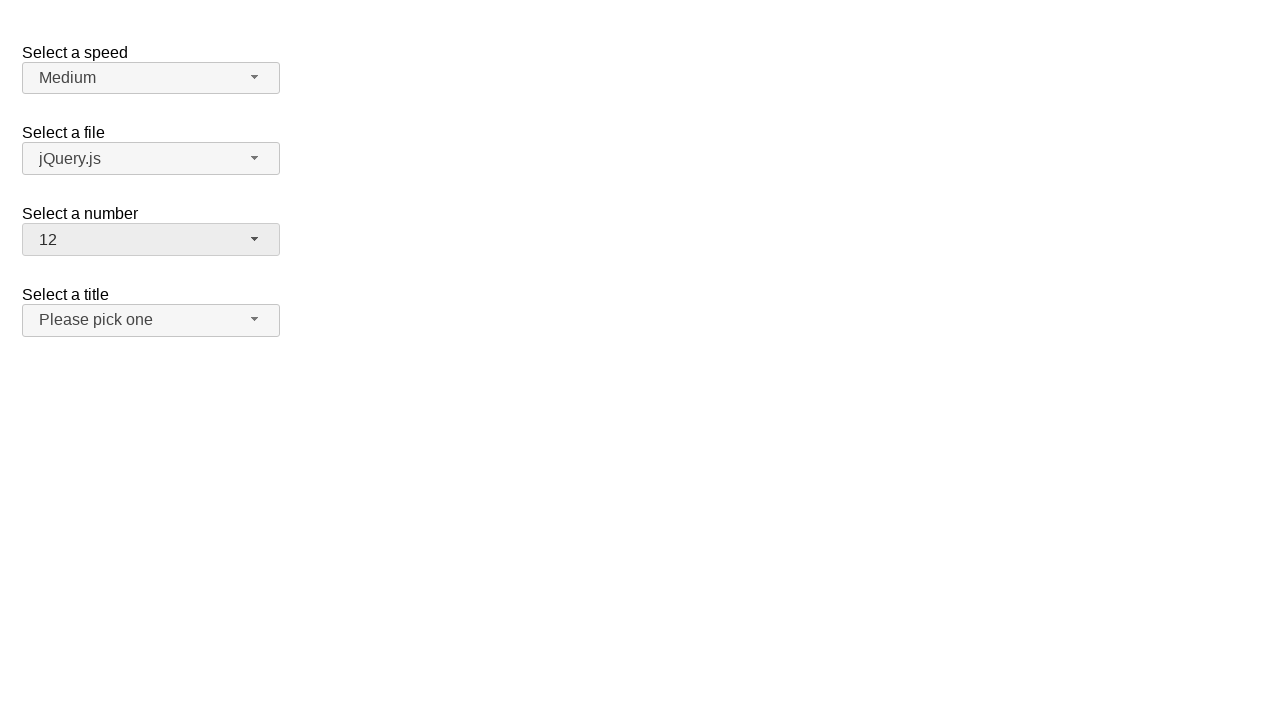

Clicked the number dropdown button to open the menu at (255, 239) on xpath=//span[@id='number-button']/span[contains(@class,'ui-selectmenu-icon')]
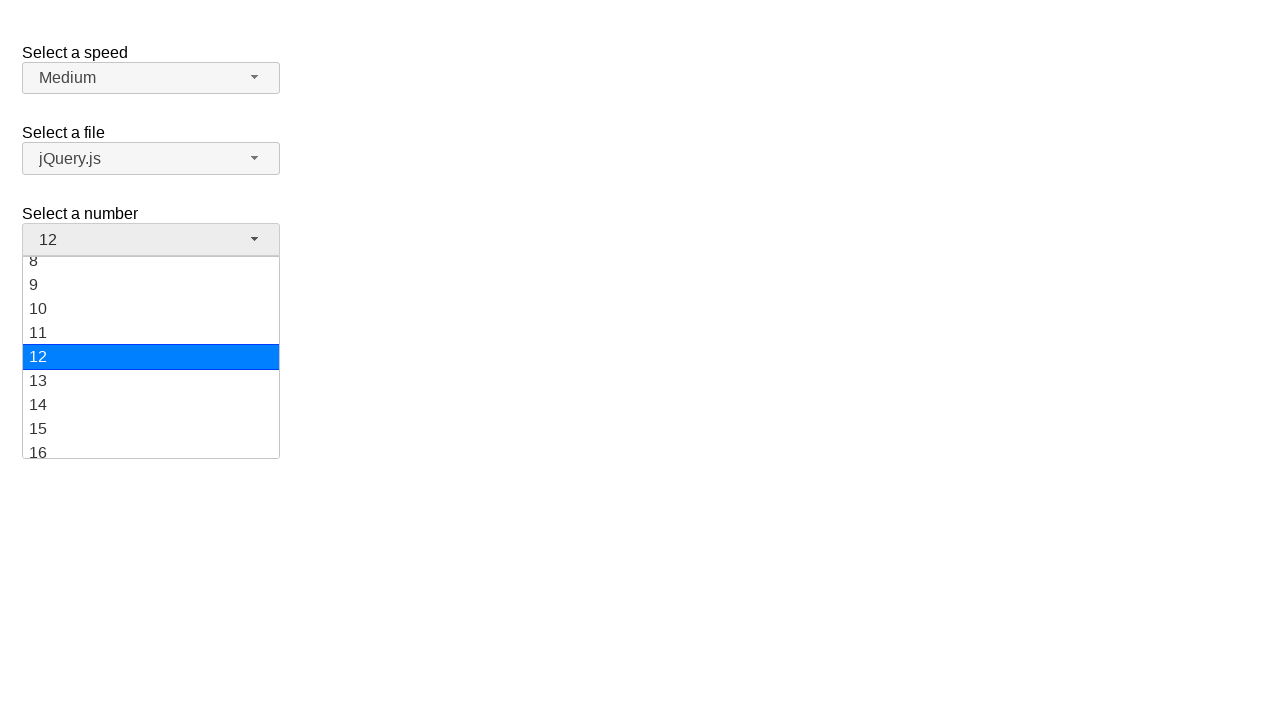

Selected option '10' from the jQuery UI selectmenu dropdown at (151, 309) on xpath=//ul[@id='number-menu']//div[text()='10']
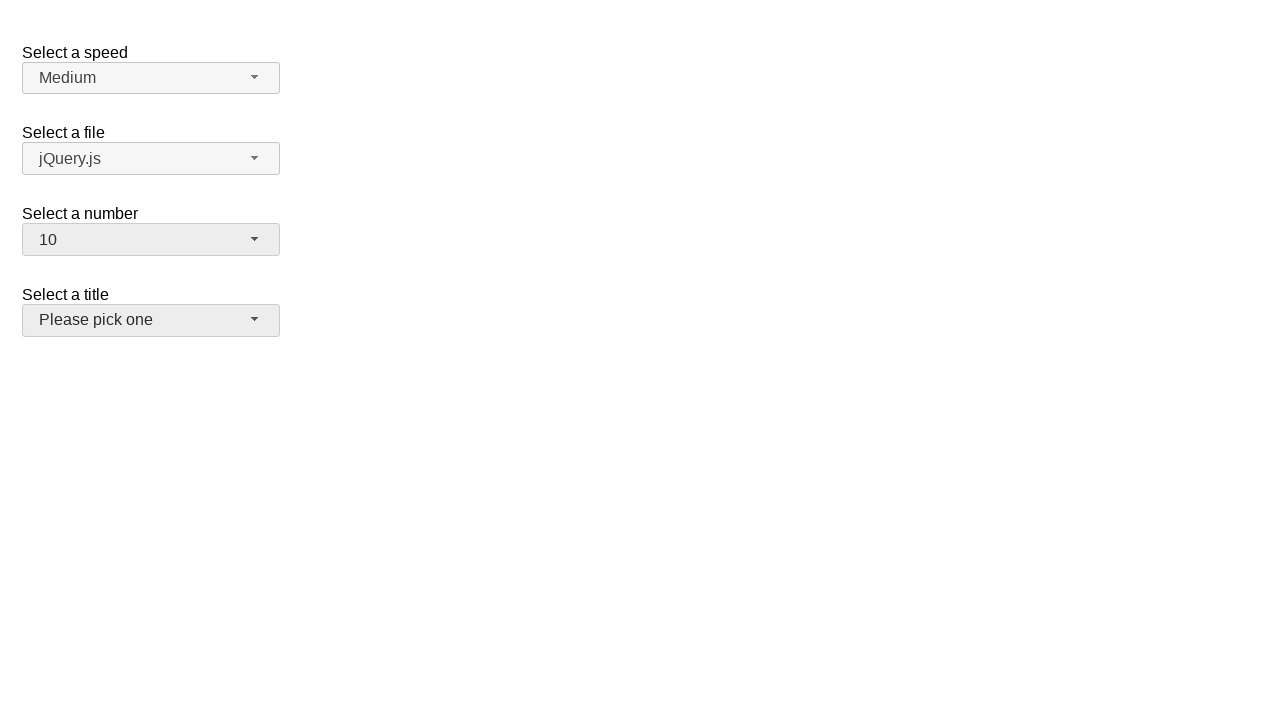

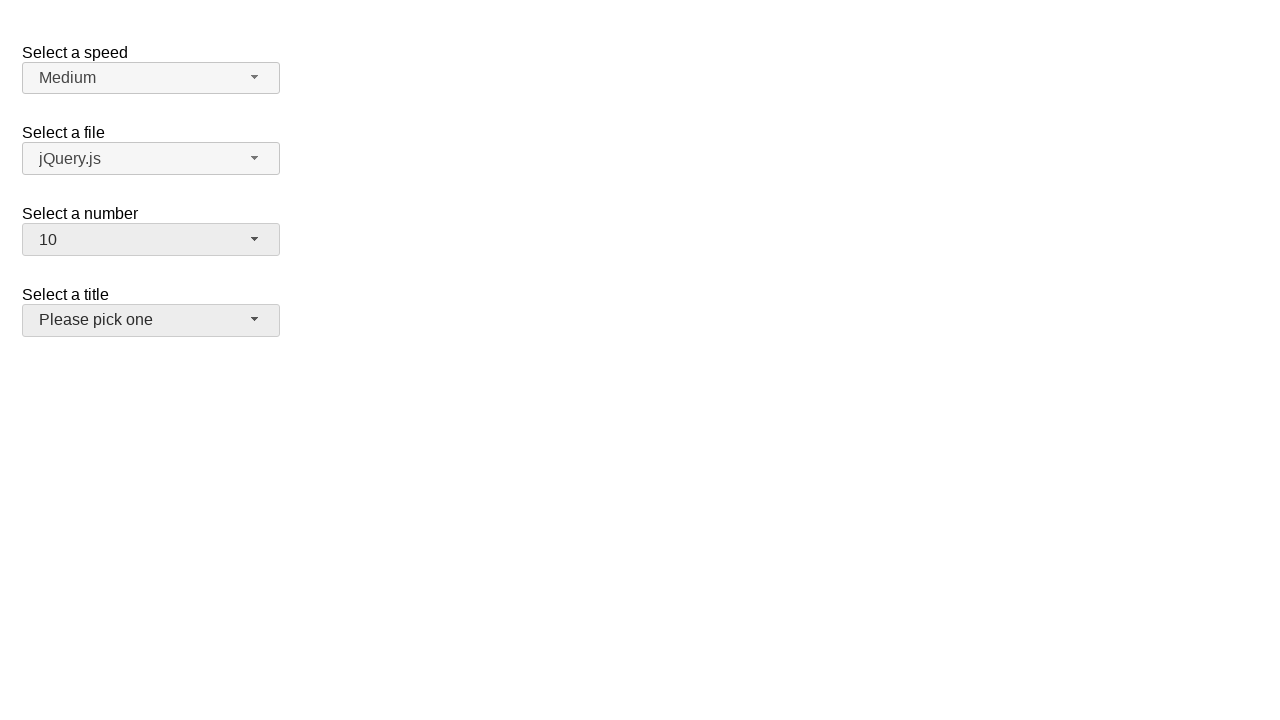